Tests registration form by filling in first name, last name, and email fields, then submitting the form and verifying successful registration message

Starting URL: http://suninjuly.github.io/registration1.html

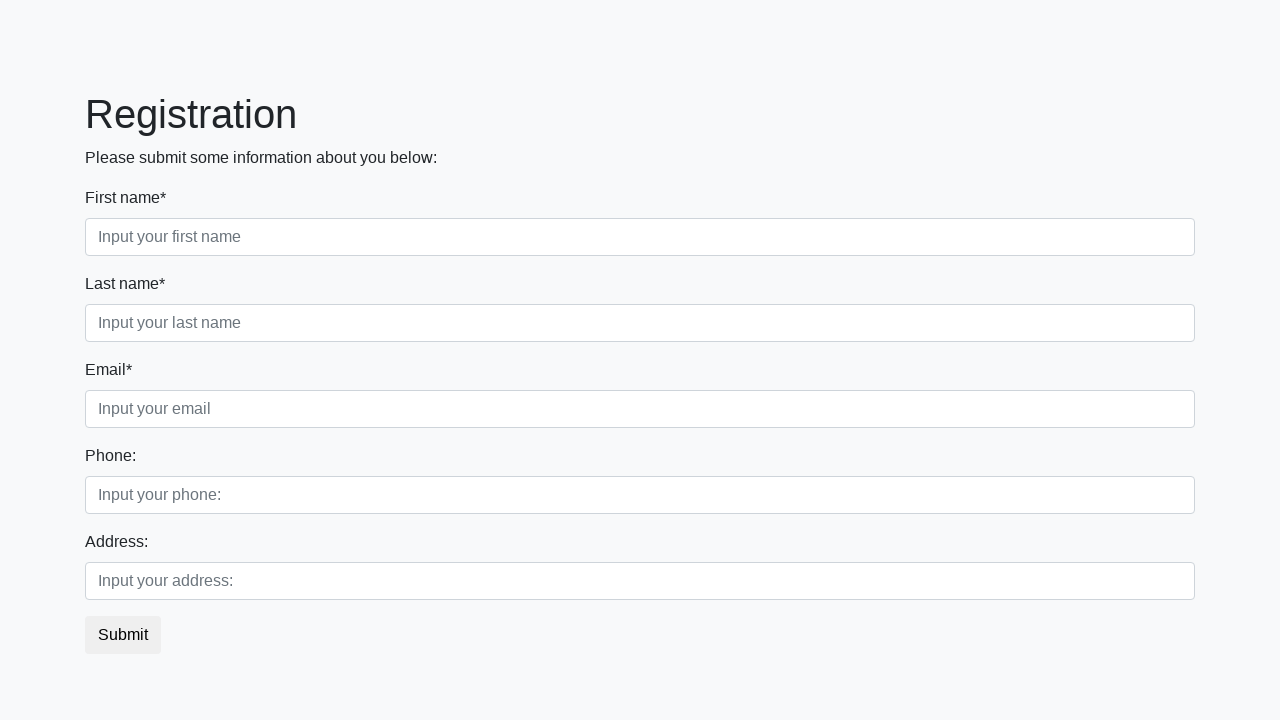

Filled first name field with 'Alexander' on .form-control.first
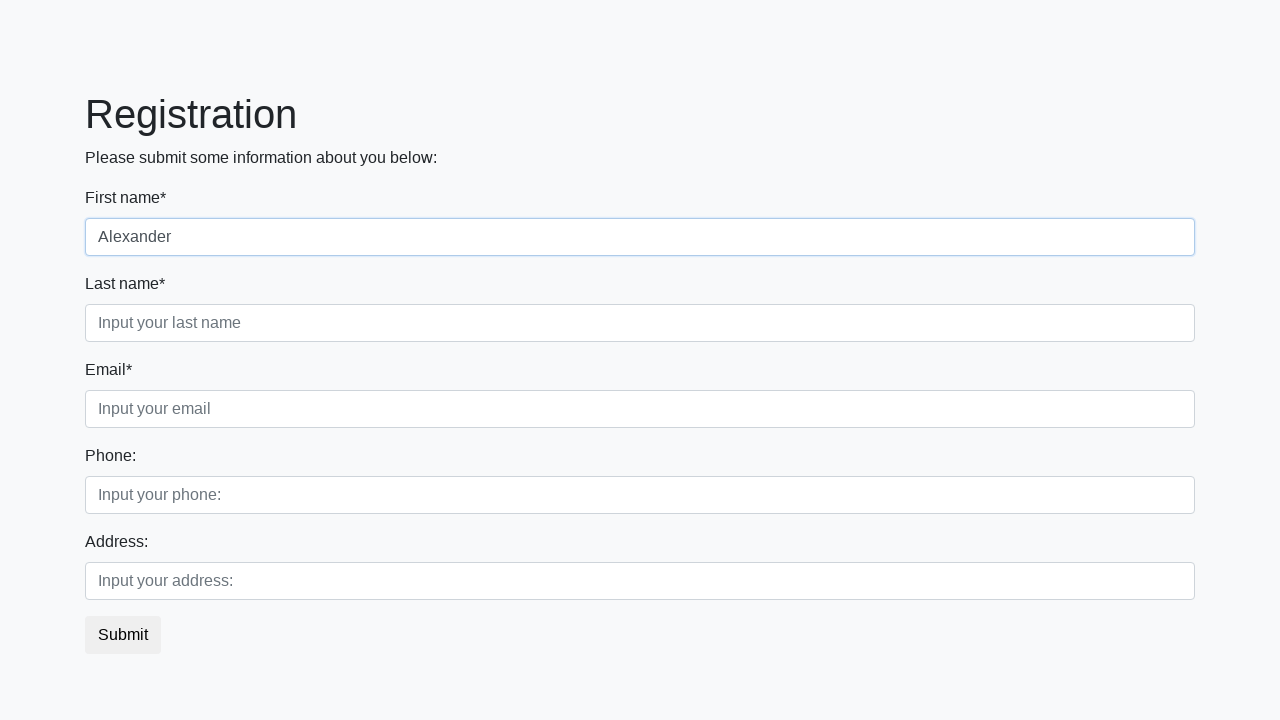

Filled last name field with 'Demin' on //input[@placeholder='Input your last name']
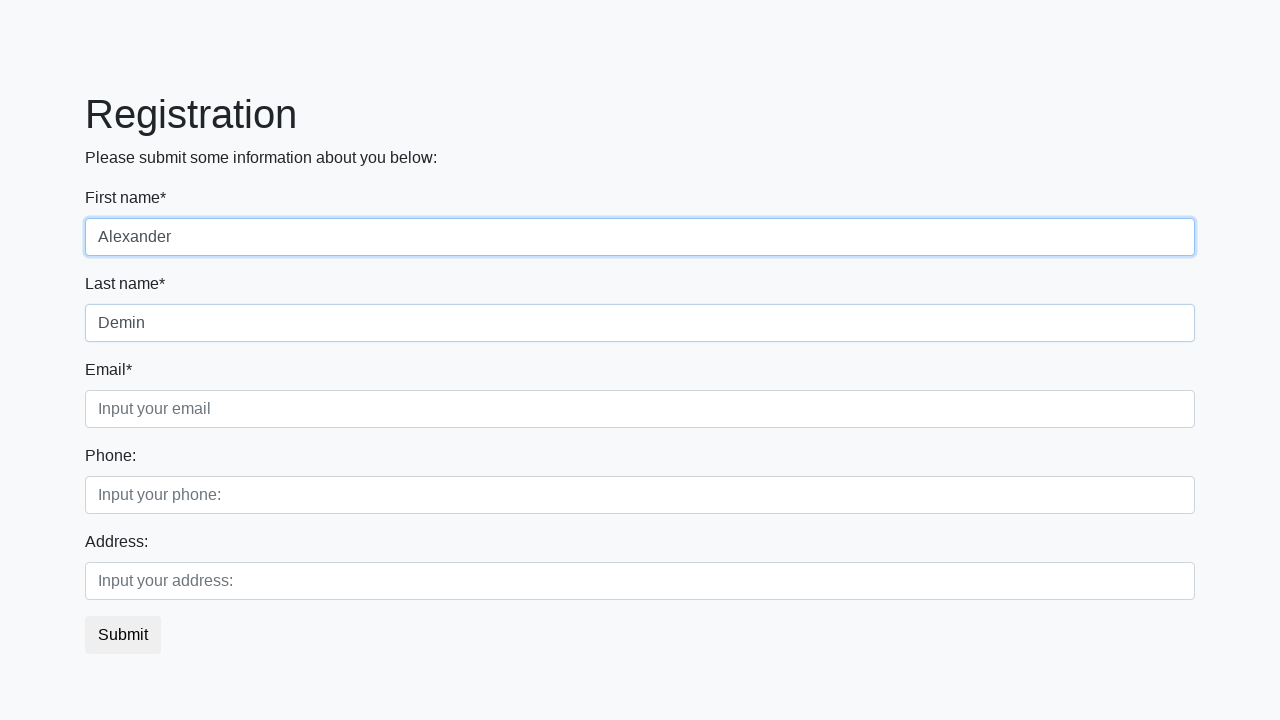

Filled email field with 'adafaf@dsf.com' on .form-control.third
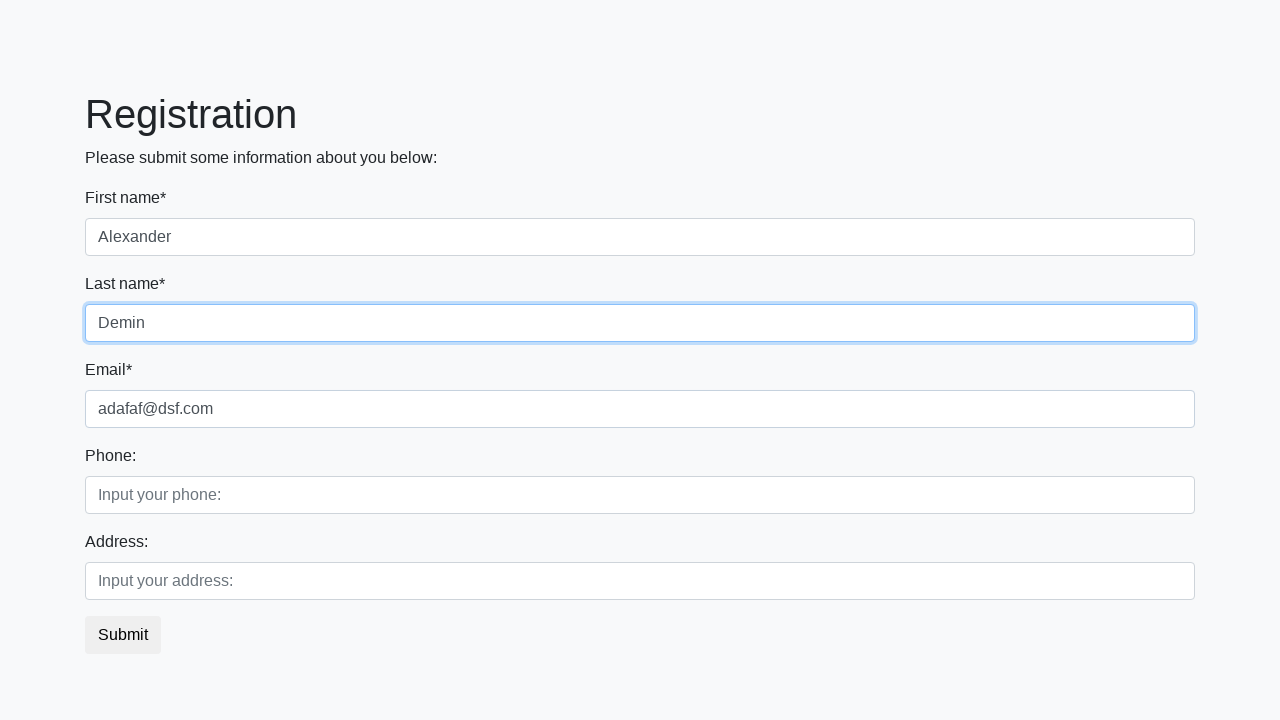

Clicked submit button to register at (123, 635) on .btn.btn-default
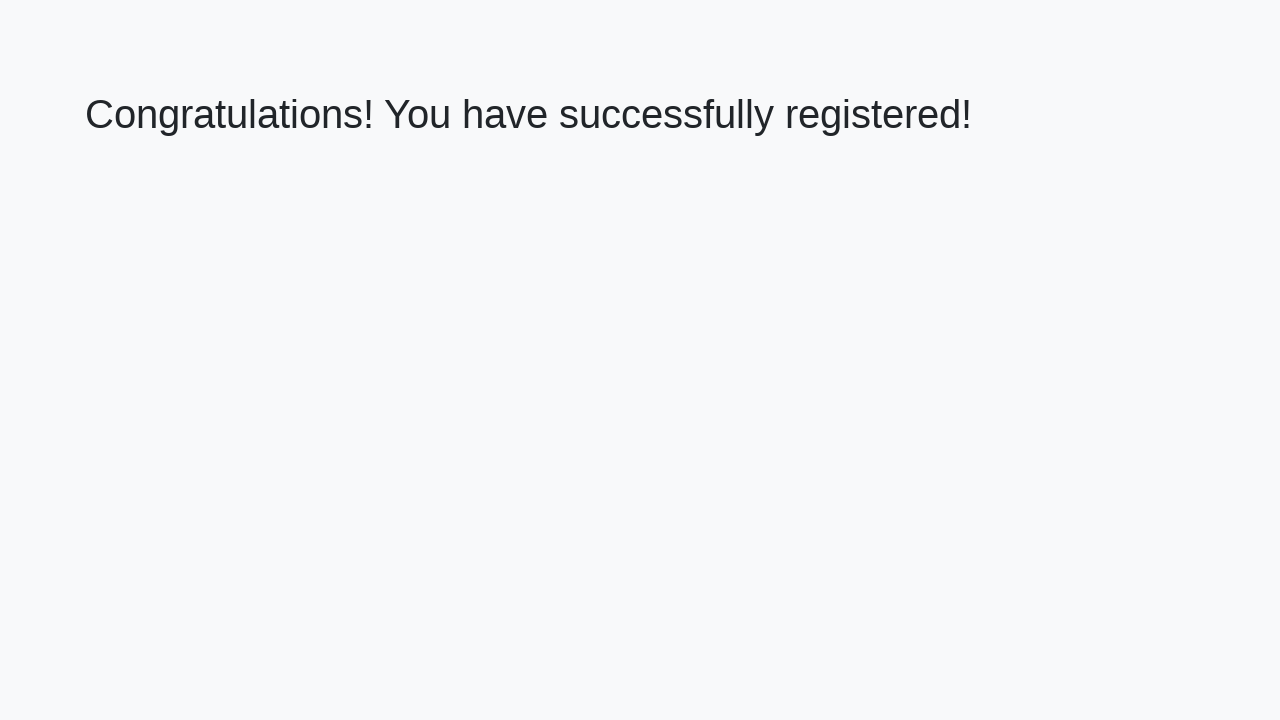

Success message element loaded
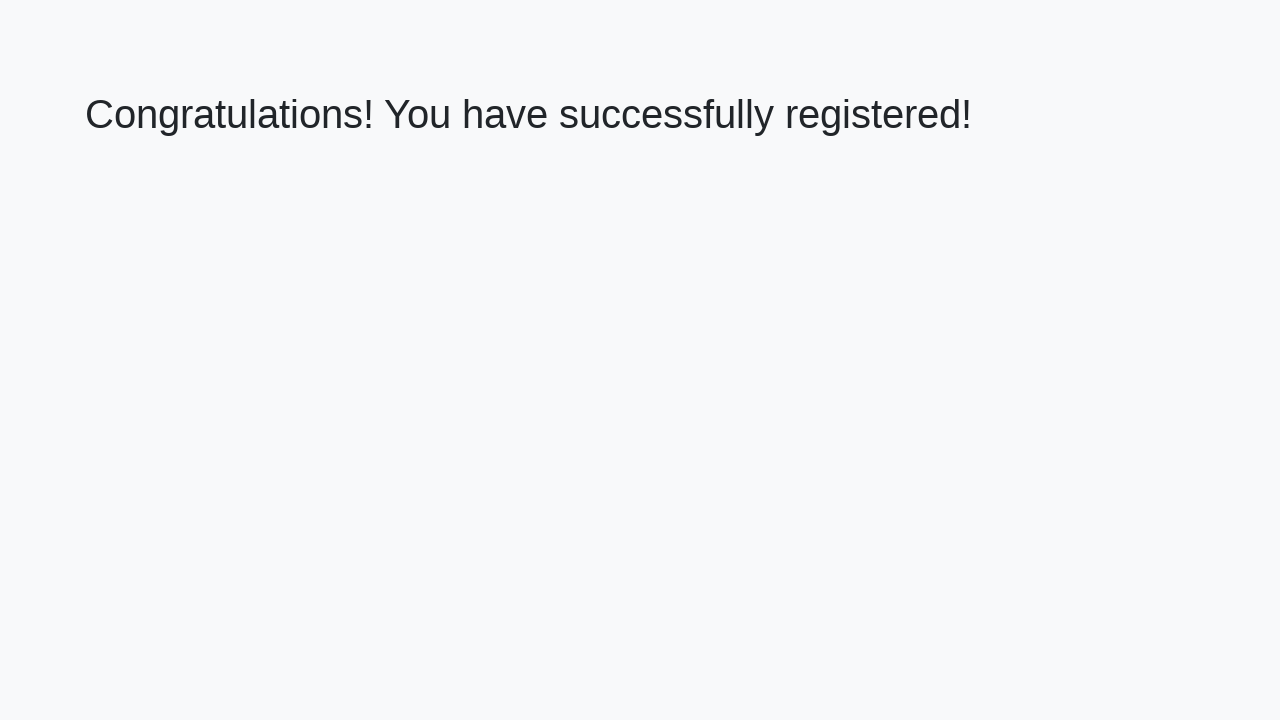

Verified successful registration message: 'Congratulations! You have successfully registered!'
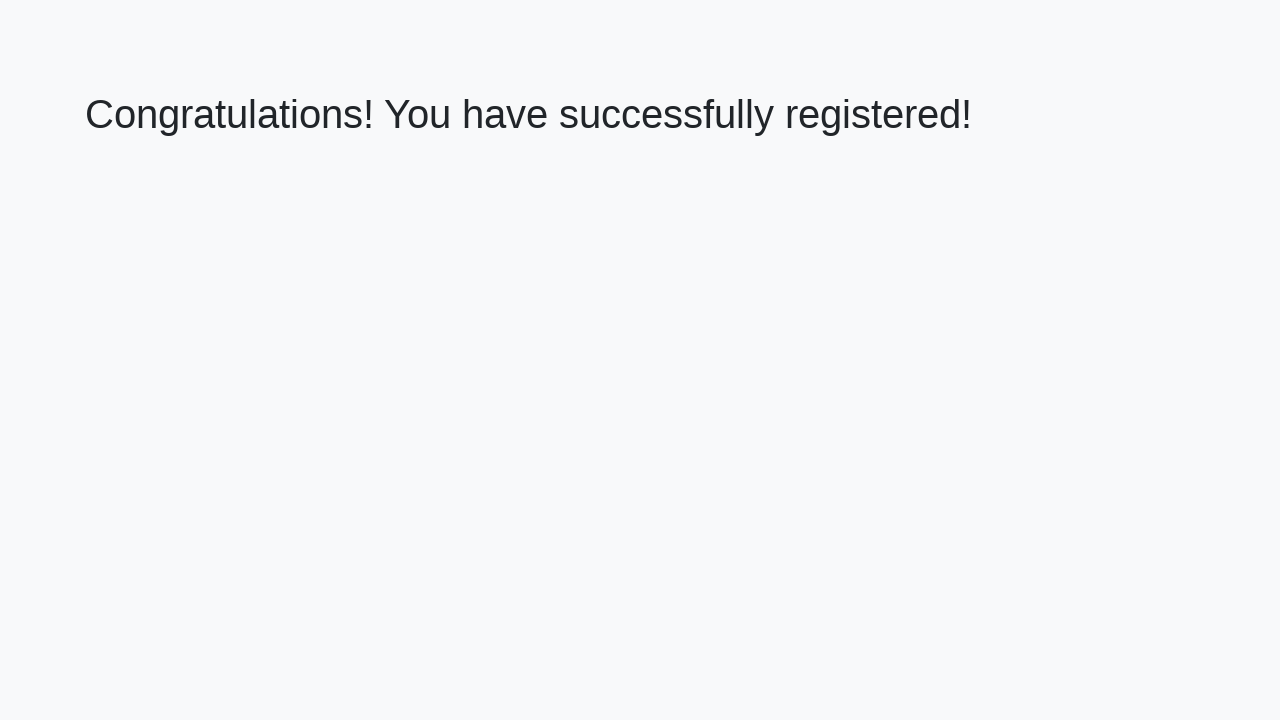

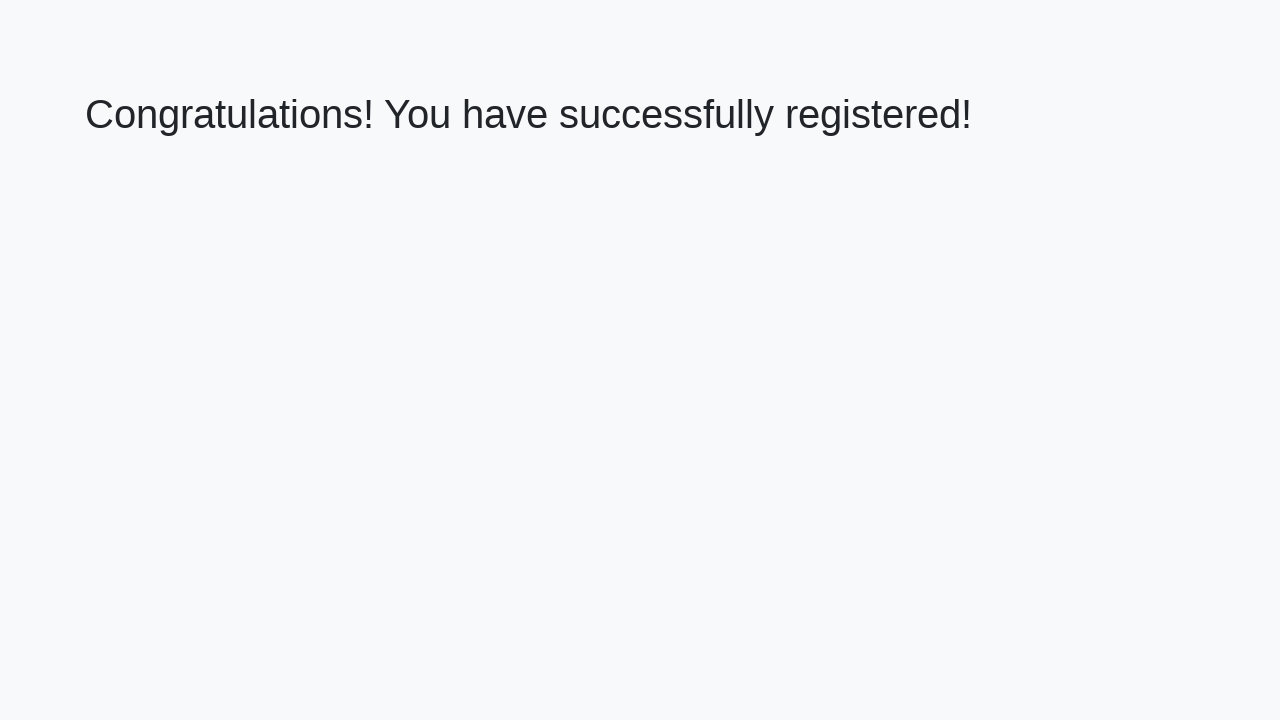